Tests radio button selection by clicking the "Impressive" radio button and verifying its state on the DemoQA practice page

Starting URL: https://demoqa.com/radio-button

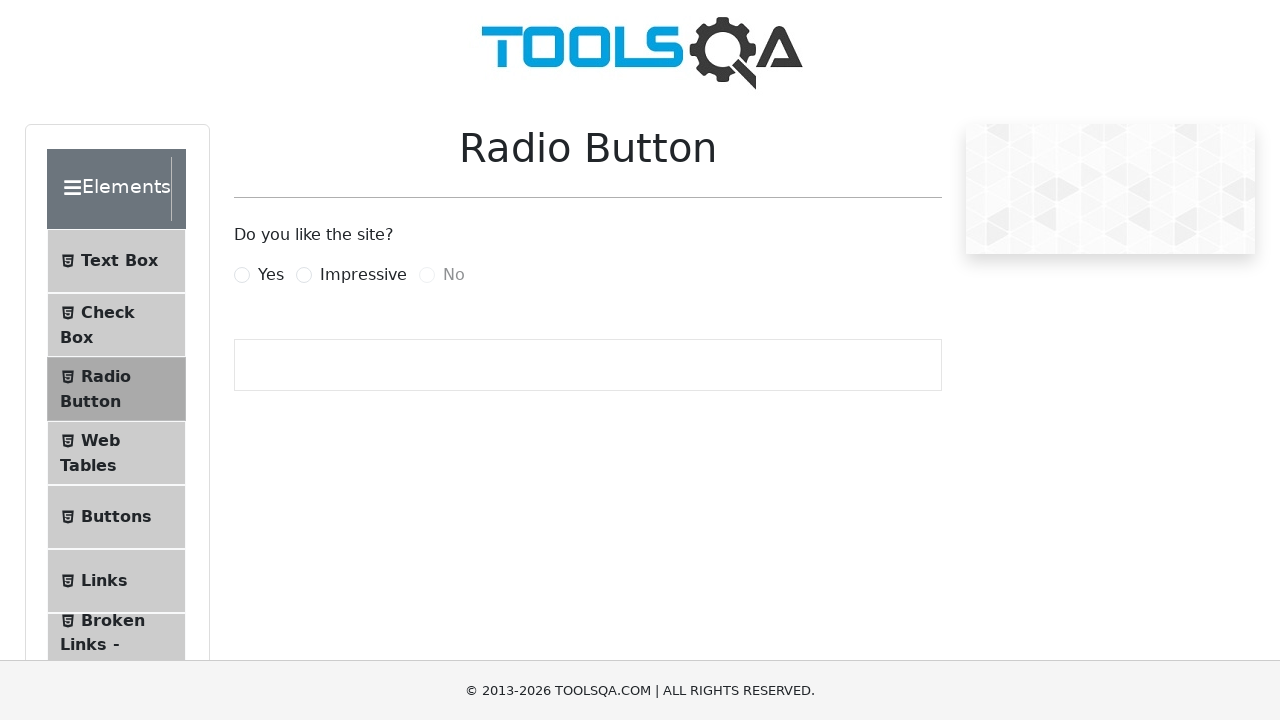

Clicked the 'Impressive' radio button at (363, 275) on label[for='impressiveRadio']
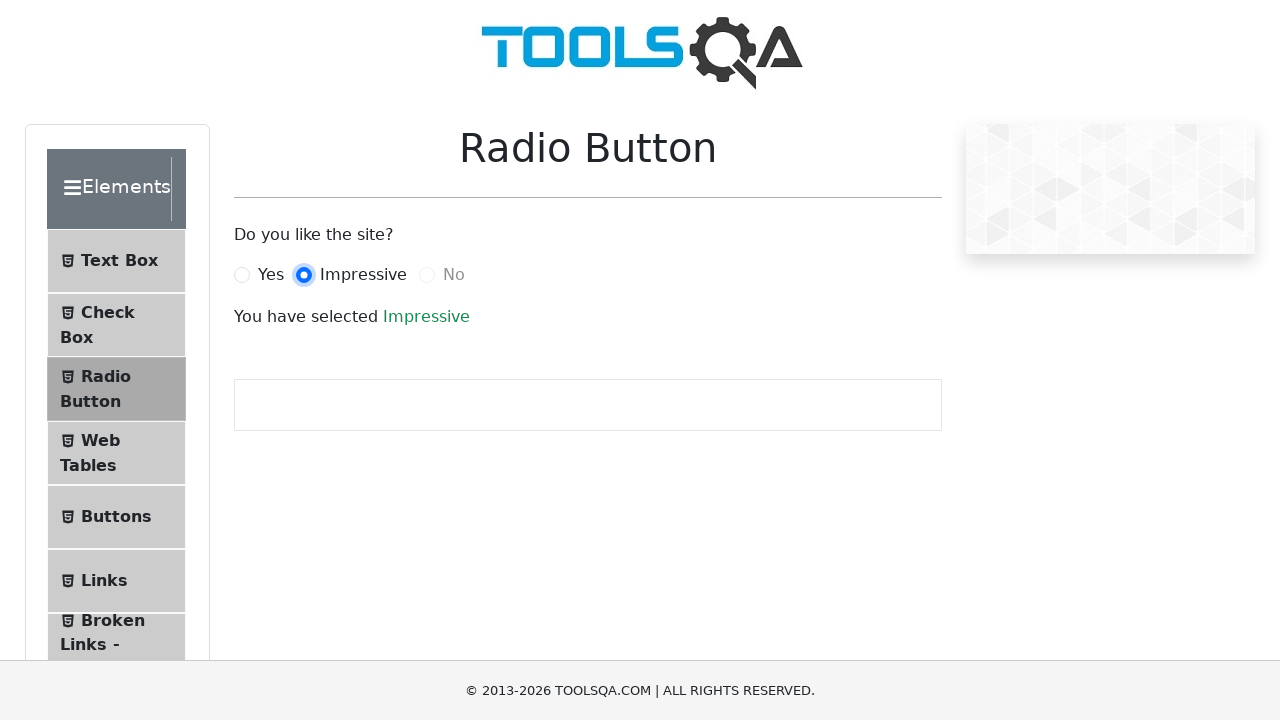

Verified 'Impressive' radio button is selected by confirming success text appears
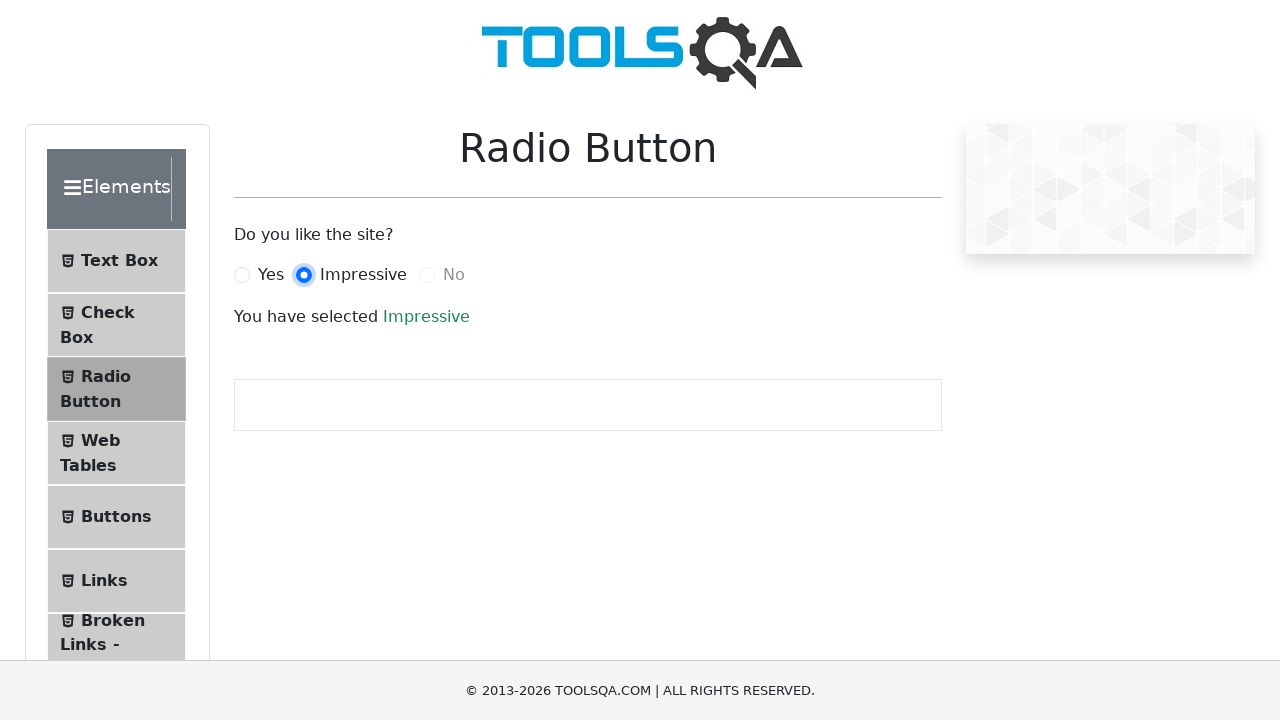

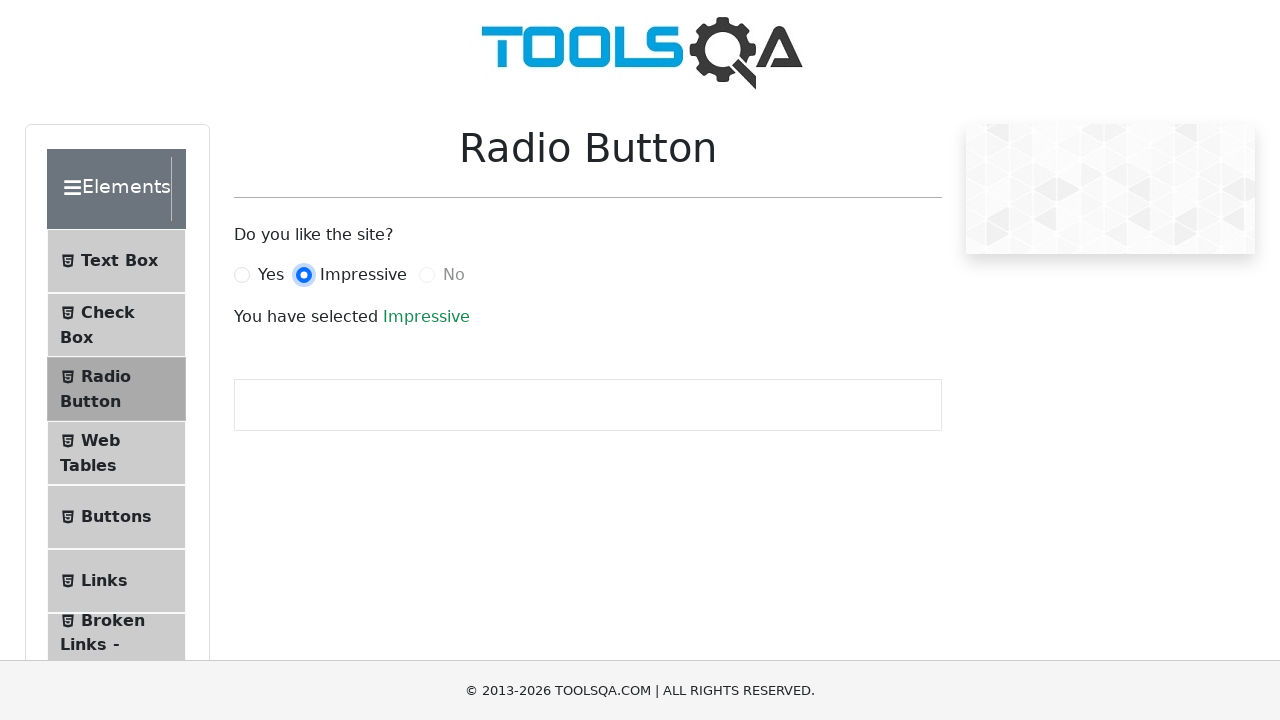